Tests jQuery UI drag and drop functionality by dragging an element and dropping it onto a target area within an iframe

Starting URL: https://jqueryui.com/droppable/

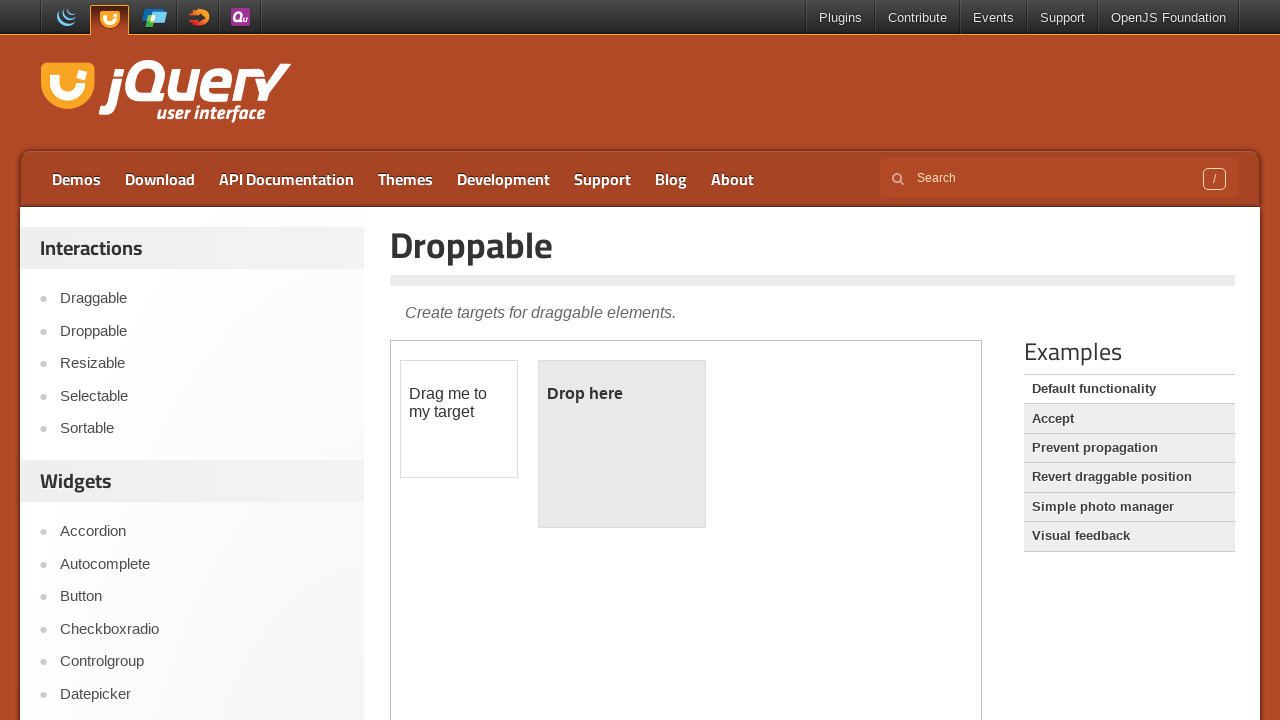

Scrolled down 500px to make iframe visible
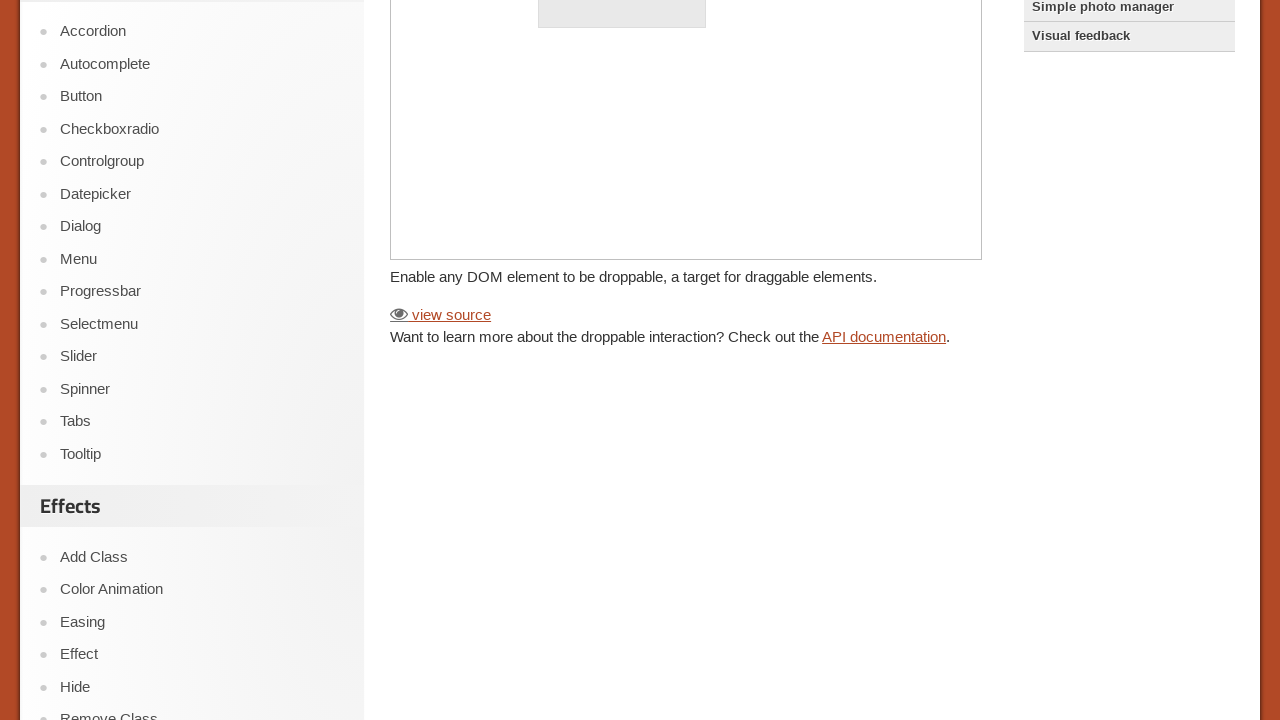

Waited 5000ms for iframe to load
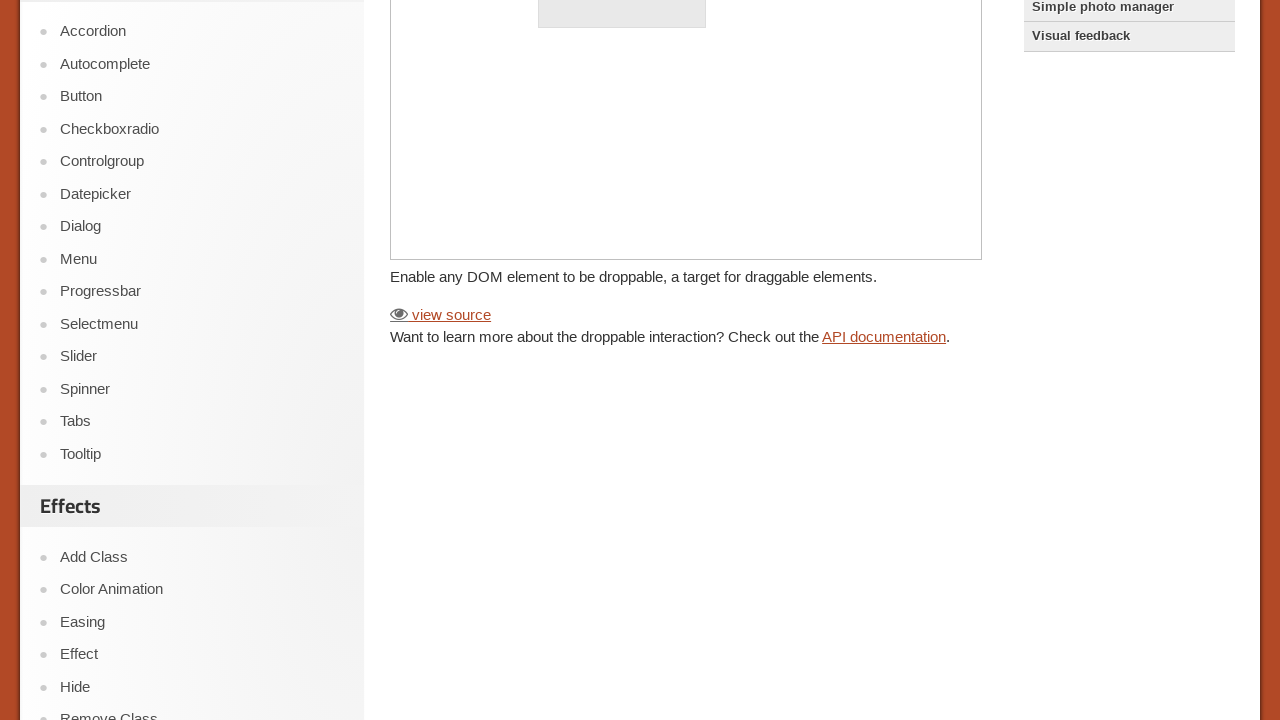

Located iframe containing drag and drop demo
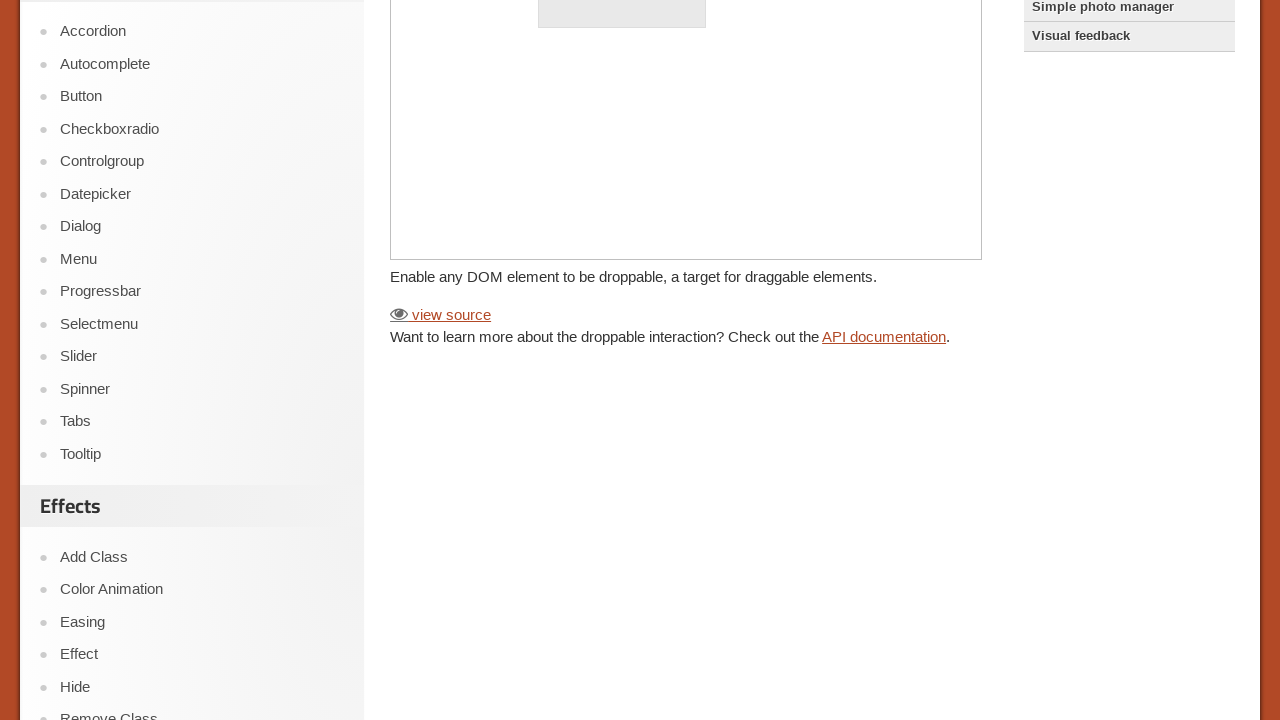

Located draggable element with id 'draggable'
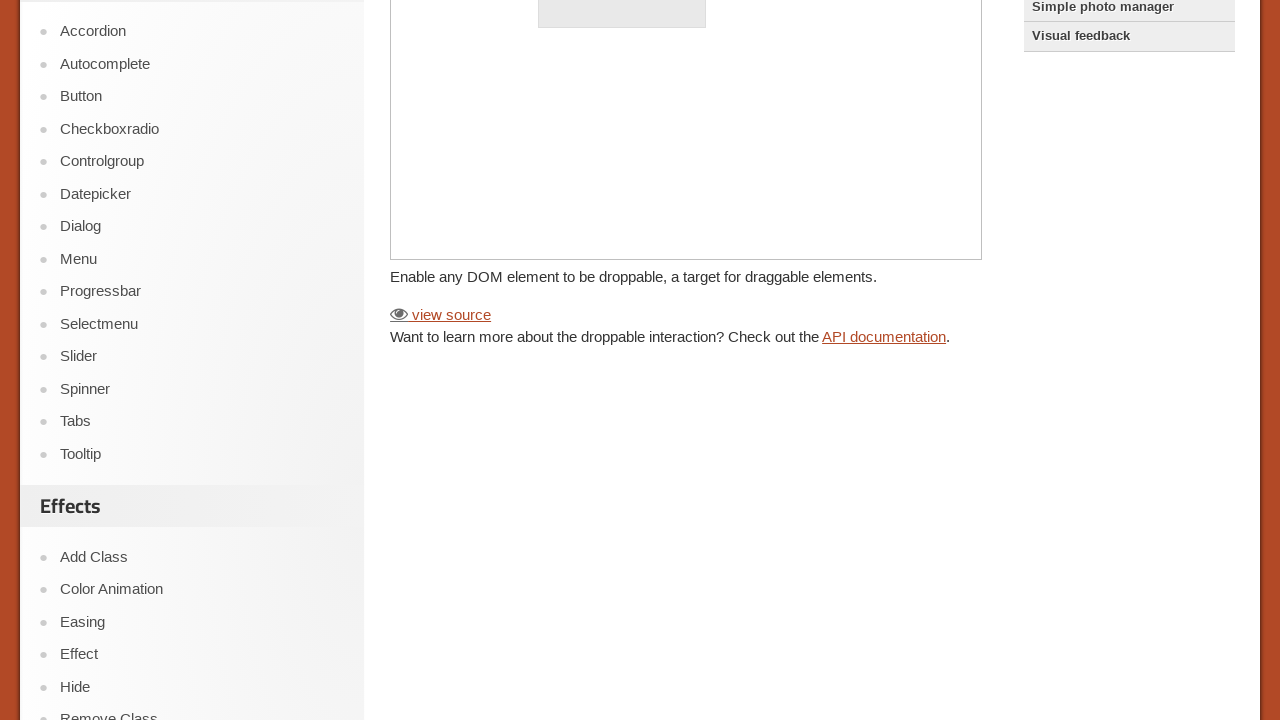

Located droppable target element with id 'droppable'
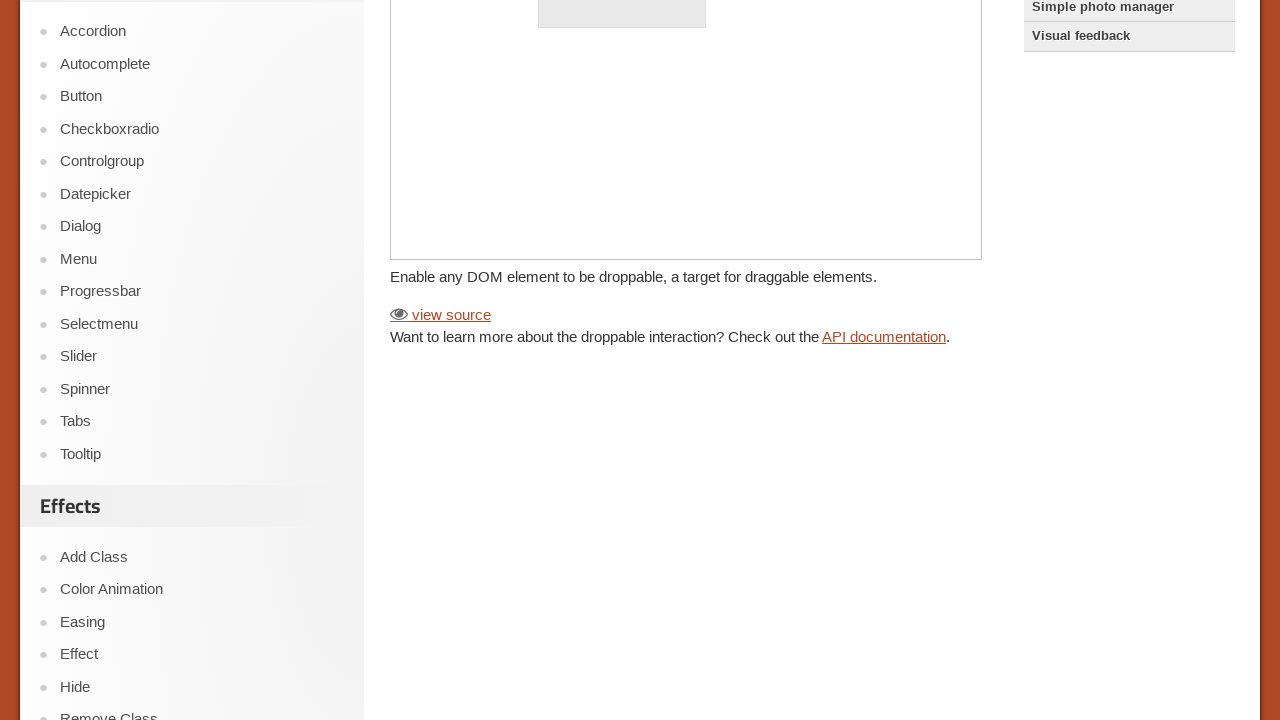

Dragged element onto droppable target area at (622, 386)
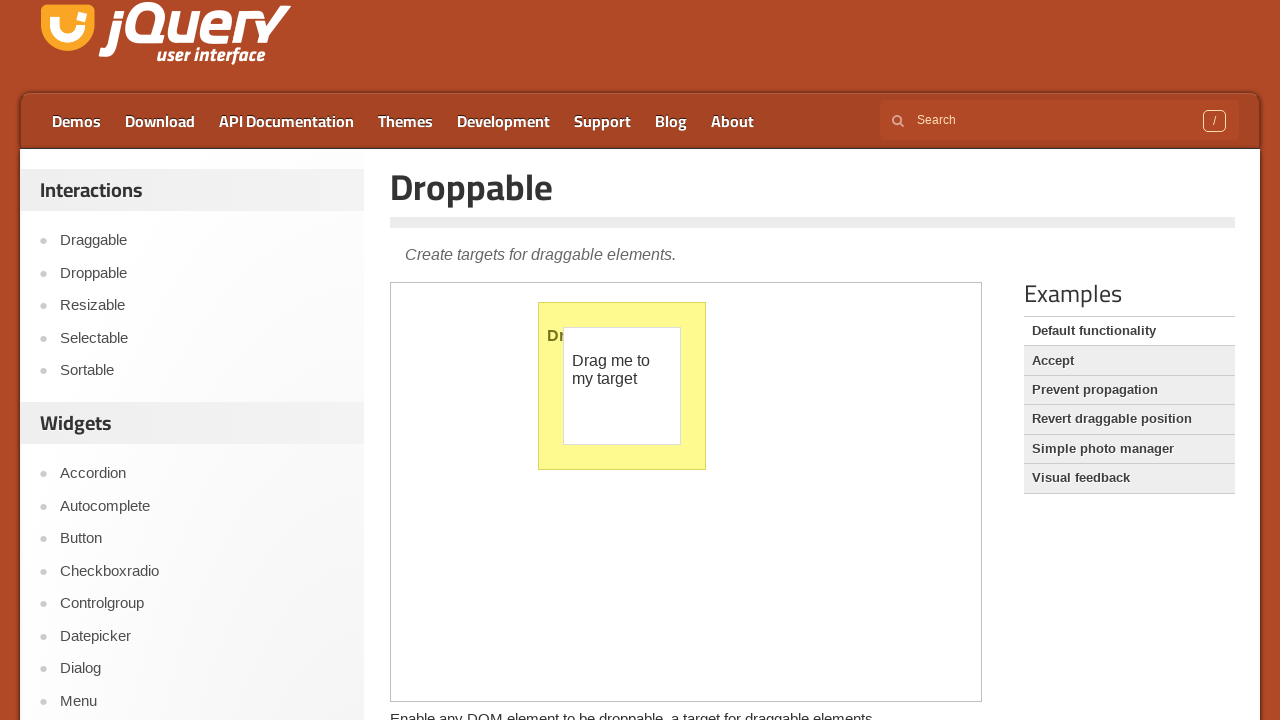

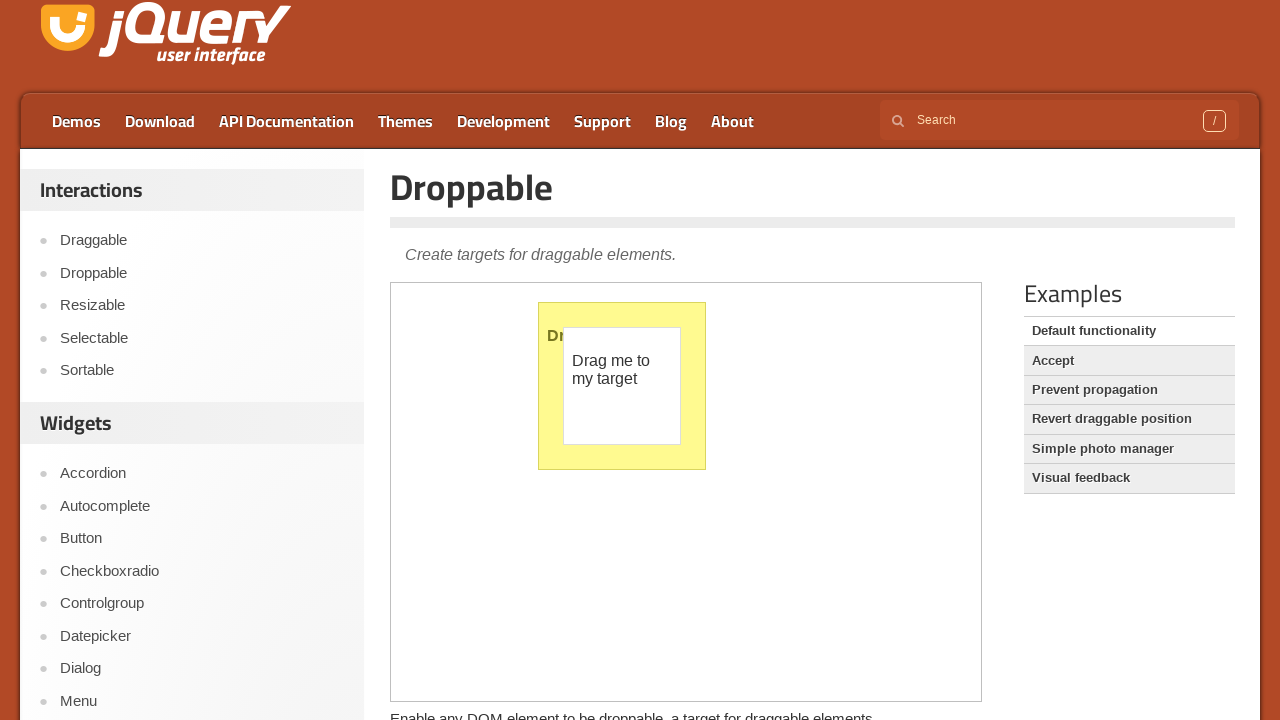